Reveals input and types text into it once it becomes interactive

Starting URL: https://www.selenium.dev/selenium/web/dynamic.html

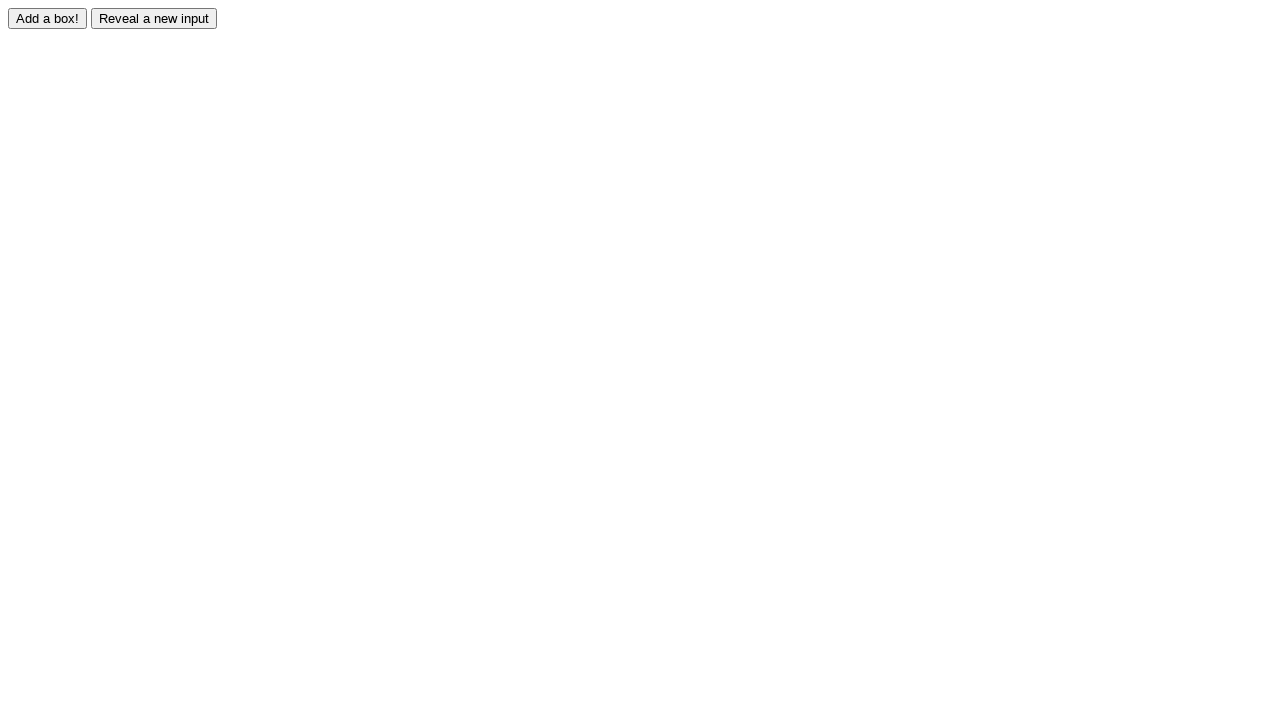

Clicked reveal button to make input interactive at (154, 18) on #reveal
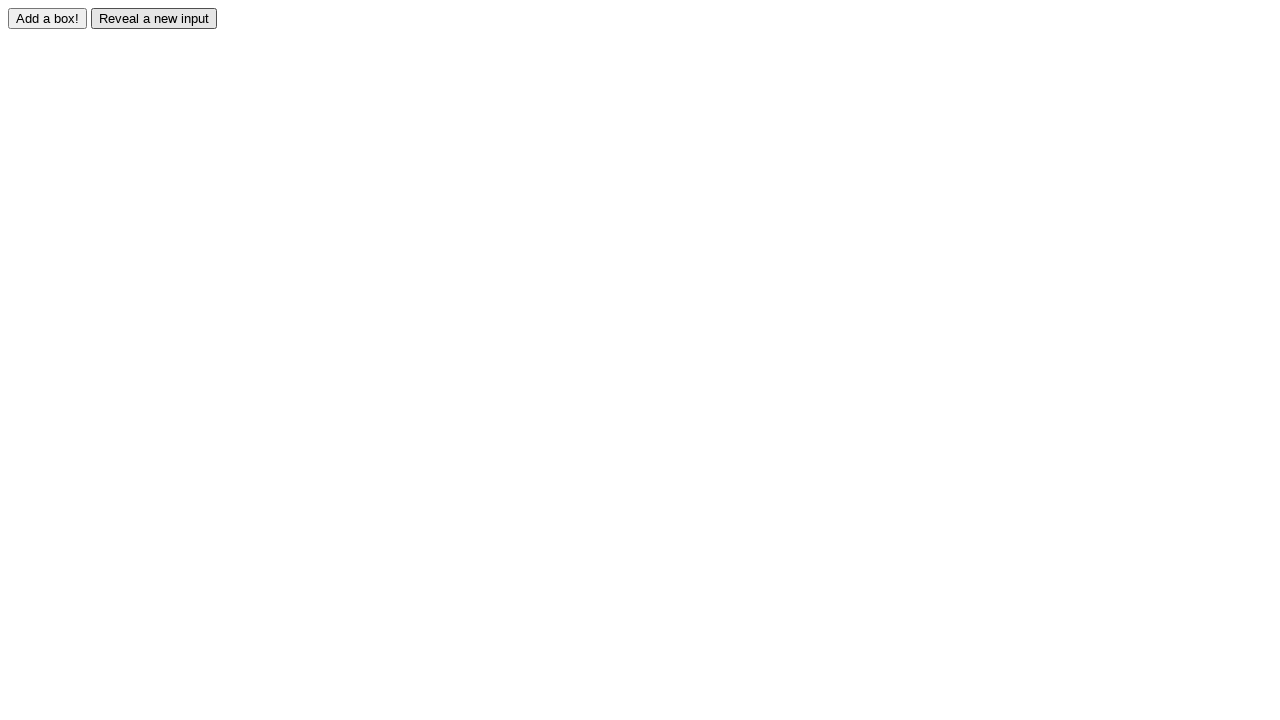

Waited for revealed input to become visible
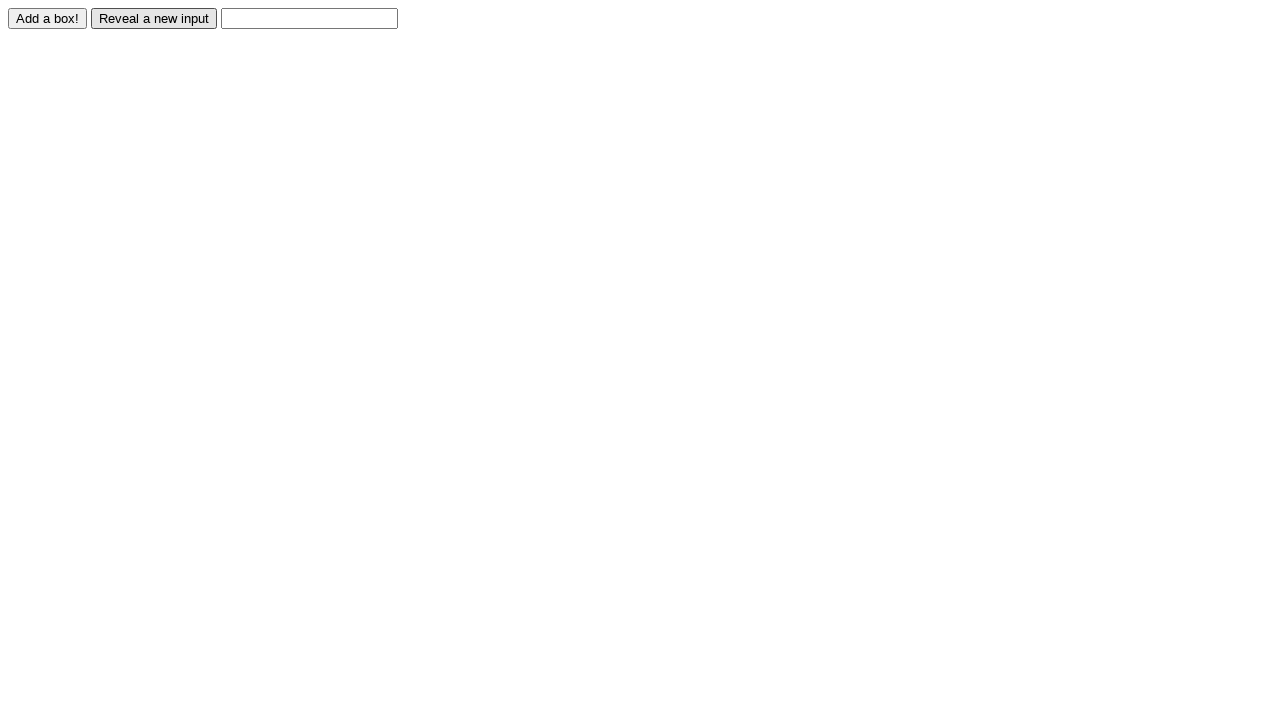

Typed 'Displayed' into the revealed input field on #revealed
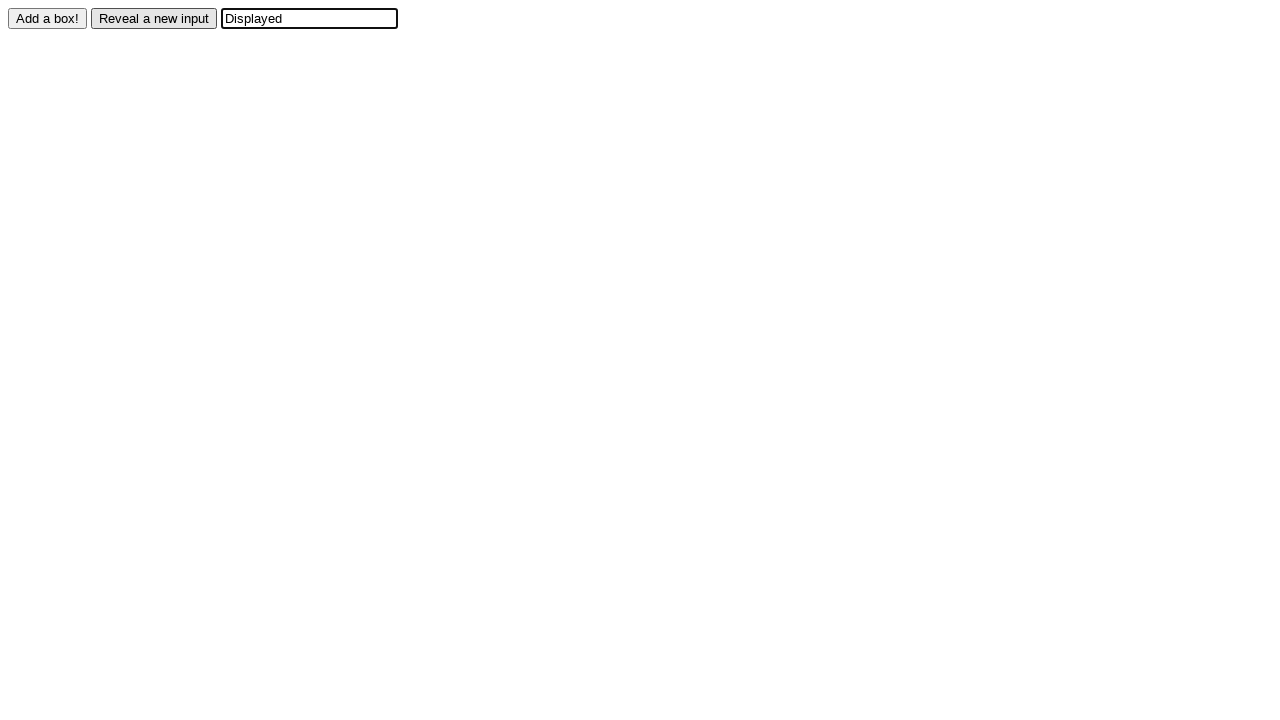

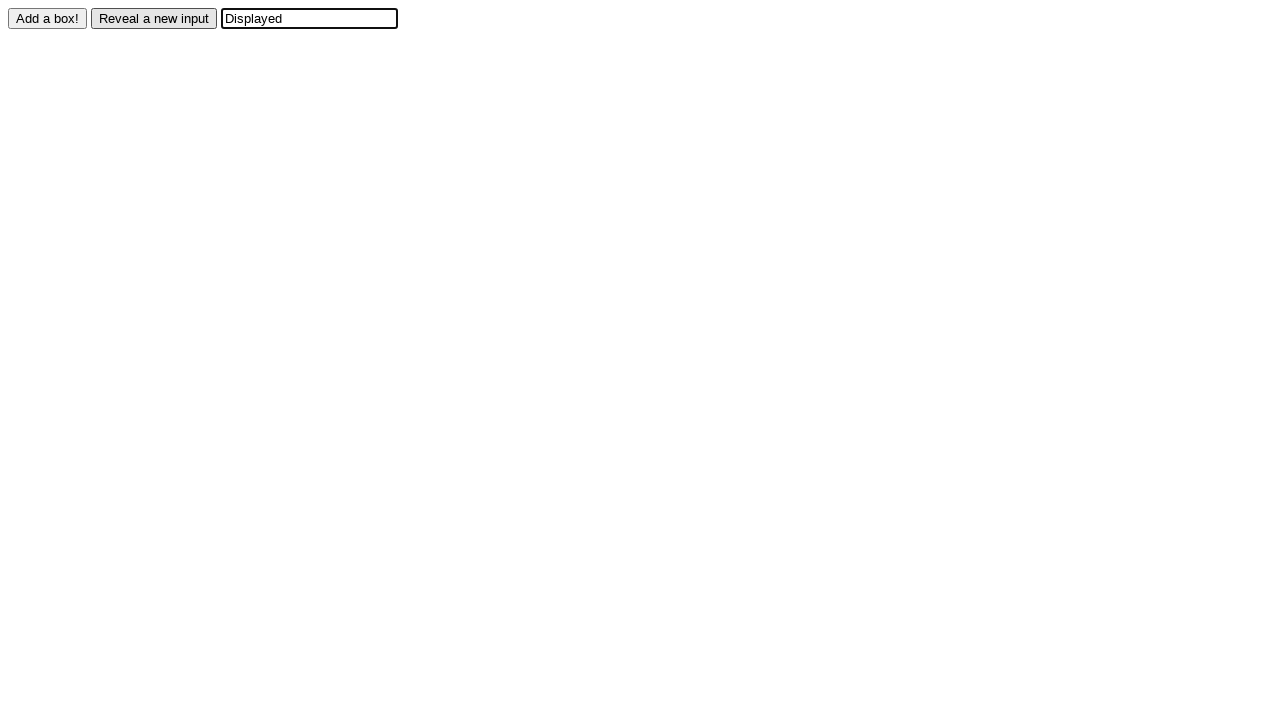